Tests navigation through the-internet.herokuapp.com by clicking on the Add/Remove Elements link and interacting with buttons to add and remove elements

Starting URL: https://the-internet.herokuapp.com/

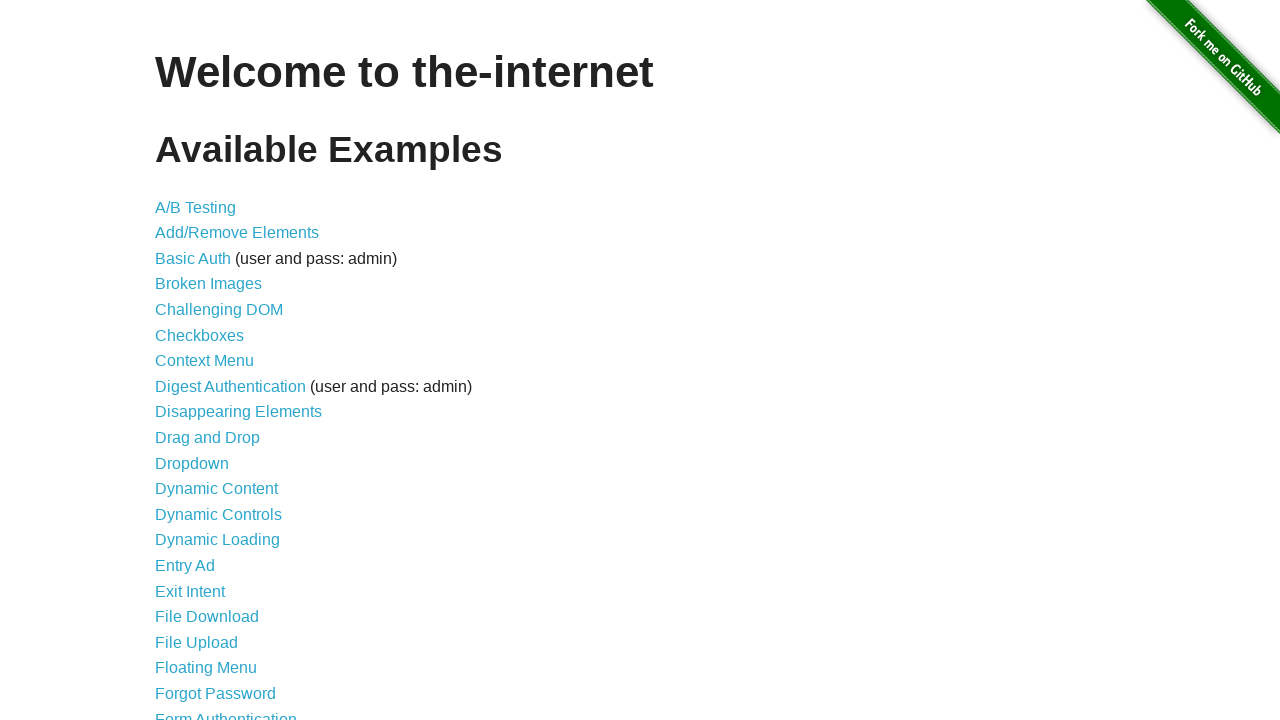

Clicked on Add/Remove Elements link at (237, 233) on xpath=//*[@id='content']/ul/li[2]/a
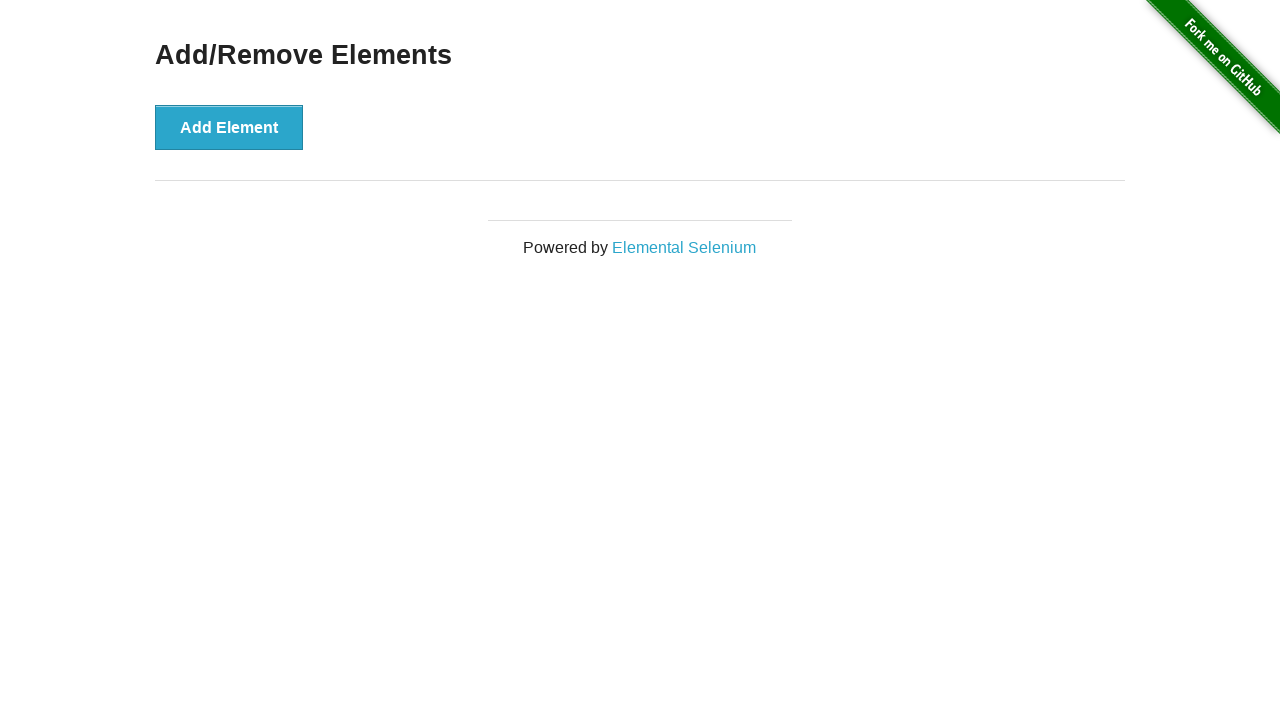

Add Element button loaded
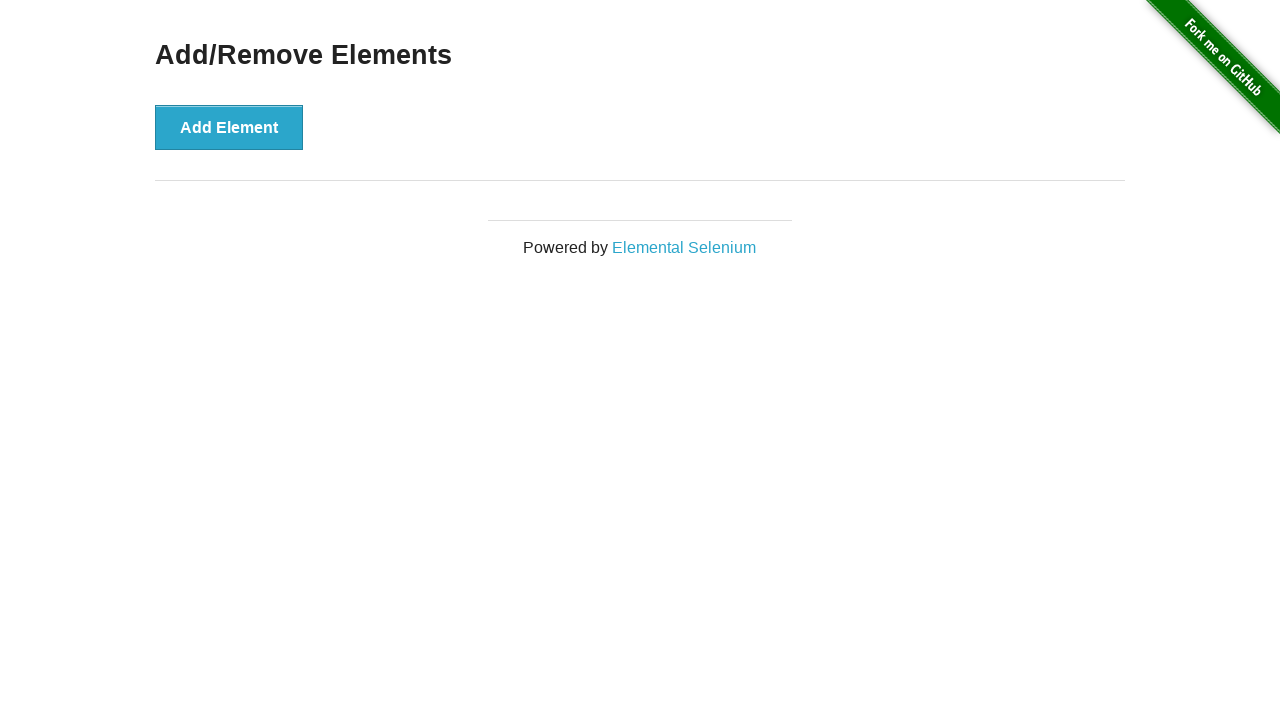

Clicked Add Element button at (229, 127) on #content > div > button
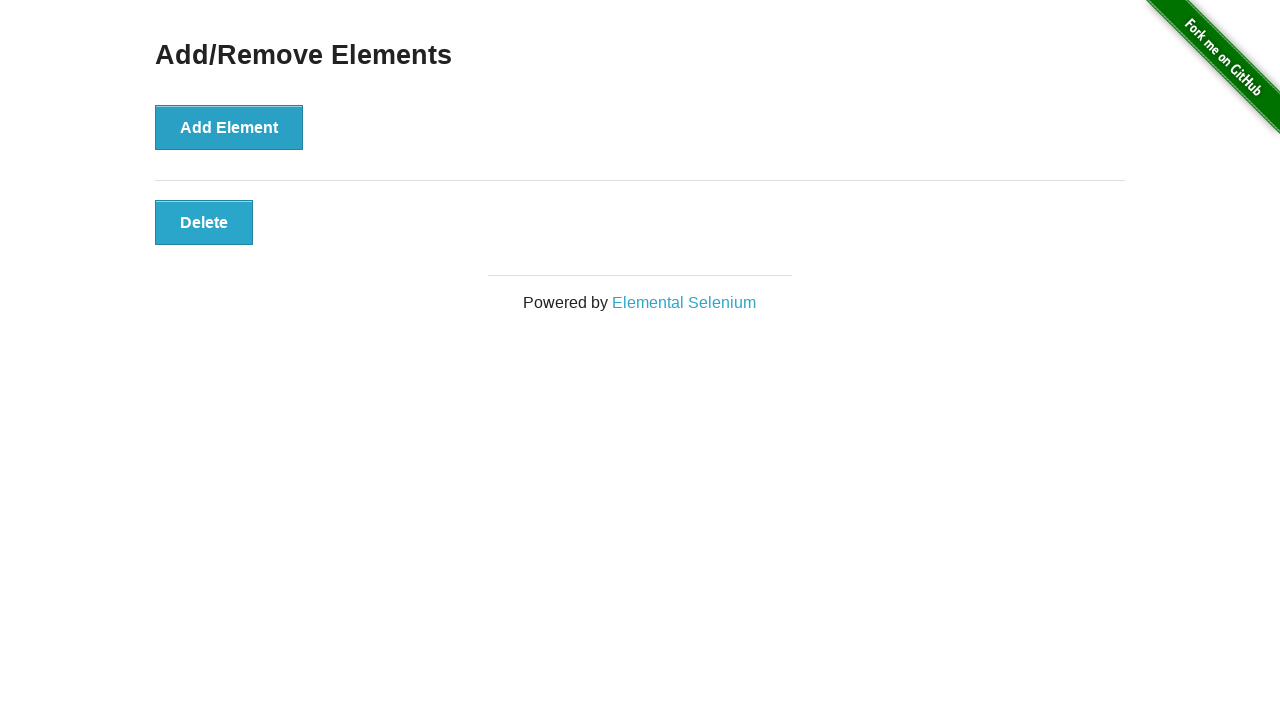

Delete button element loaded
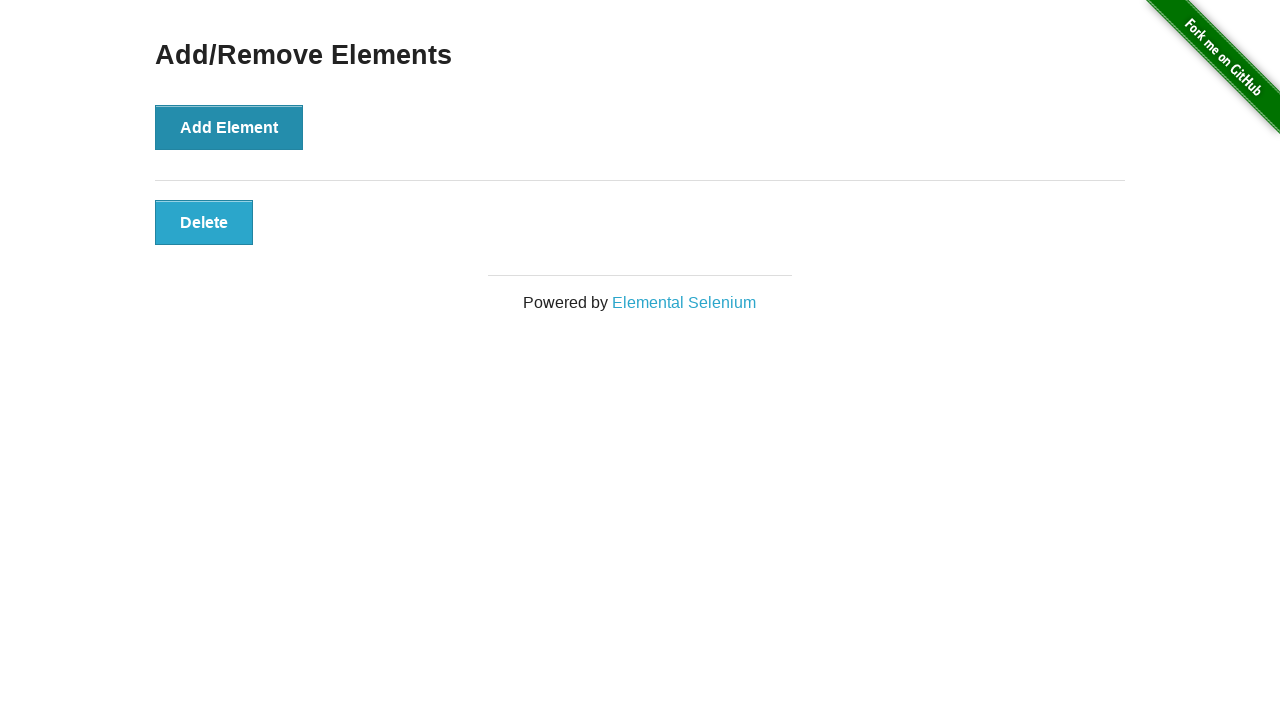

Clicked delete button to remove element at (204, 222) on #elements button
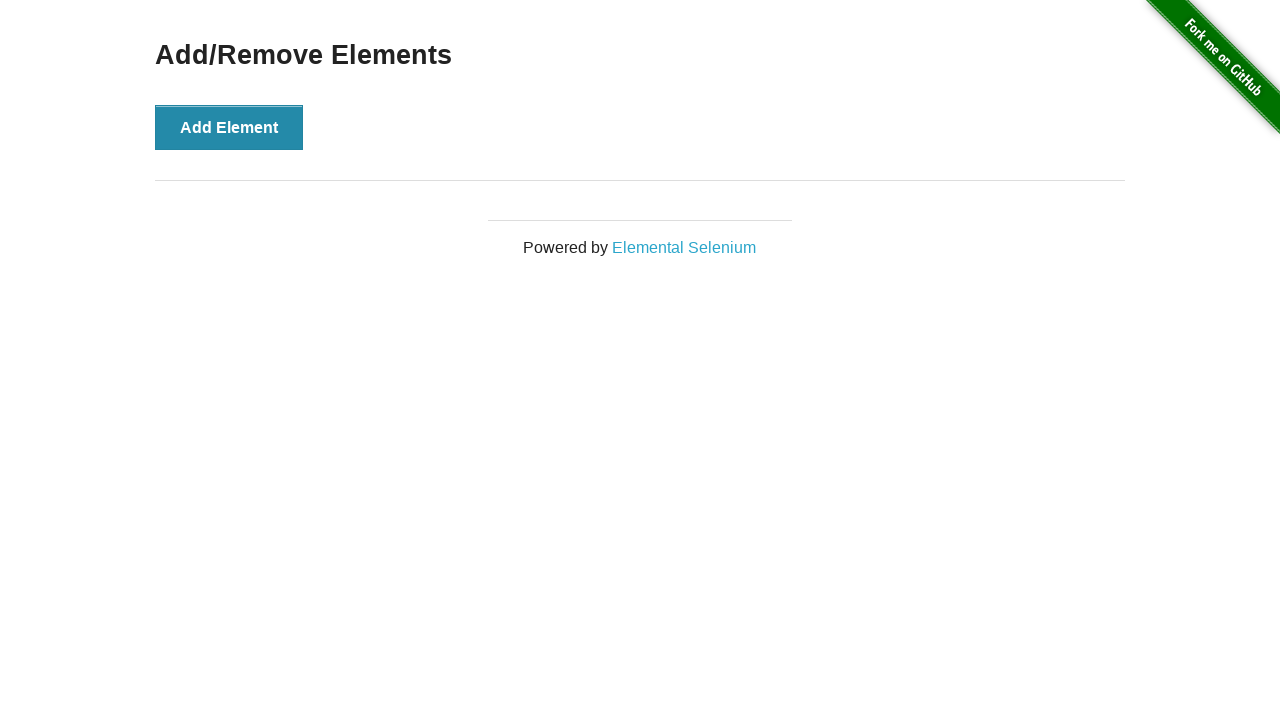

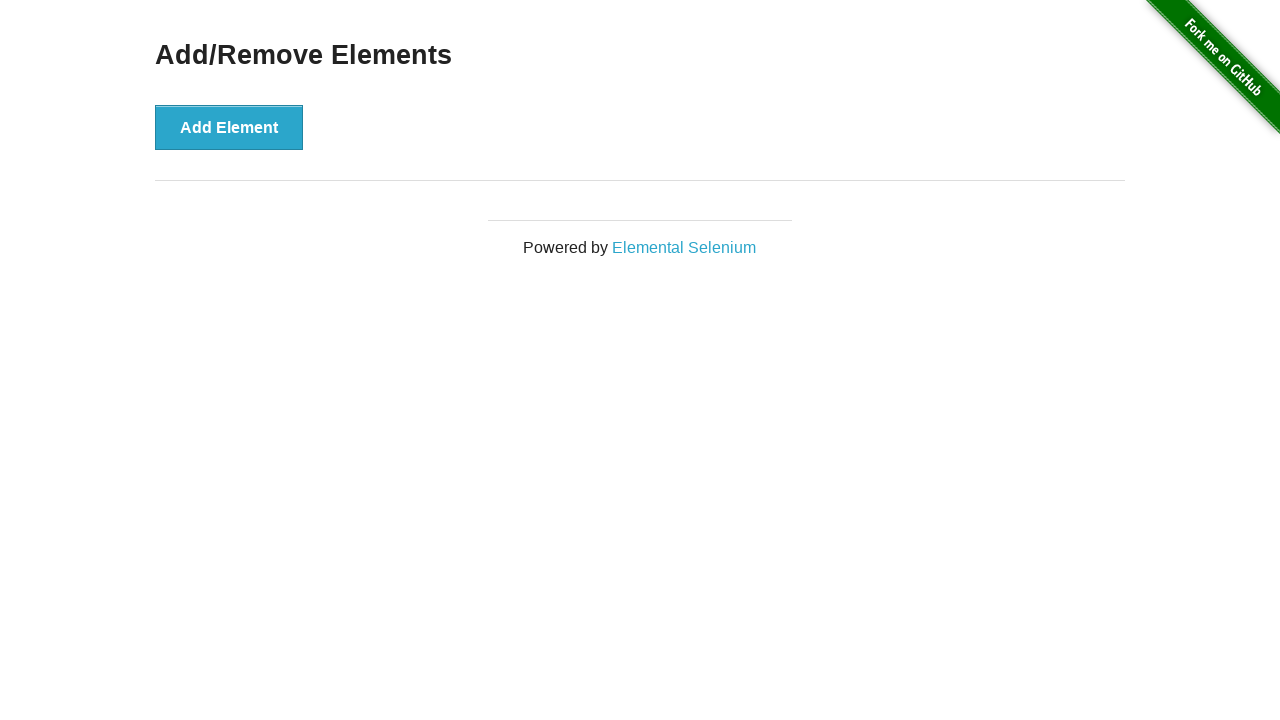